Tests radio button functionality by selecting different radio button options and verifying their states on a practice form

Starting URL: http://www.leafground.com/radio.xhtml

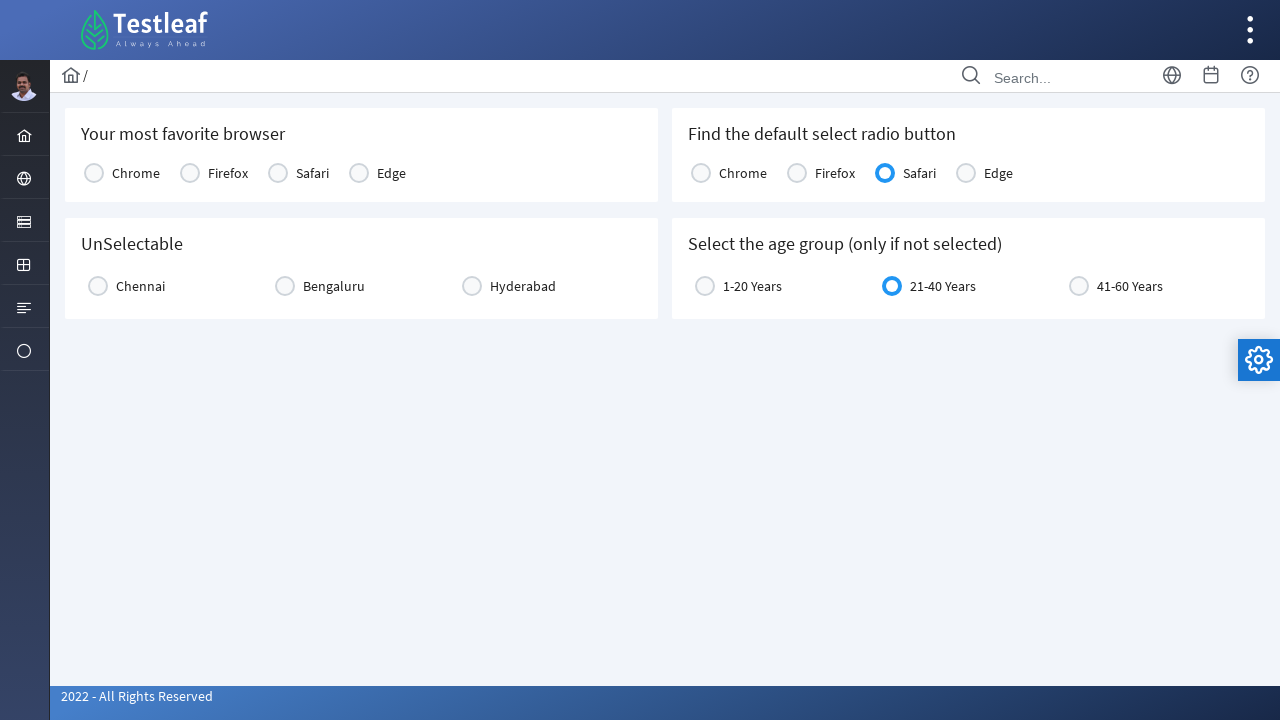

Clicked Edge browser radio button at (392, 173) on xpath=(//label[text()='Edge'])[1]
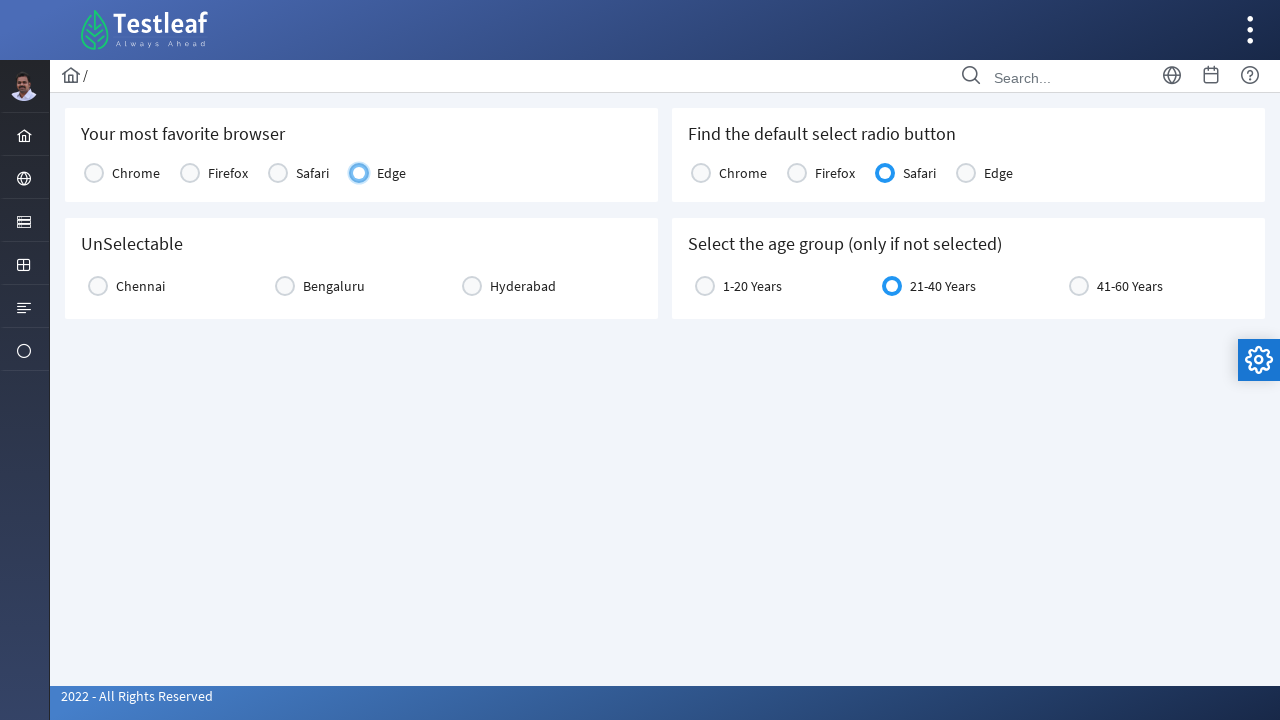

Clicked Bengaluru city radio button at (334, 286) on xpath=//label[text()='Bengaluru']
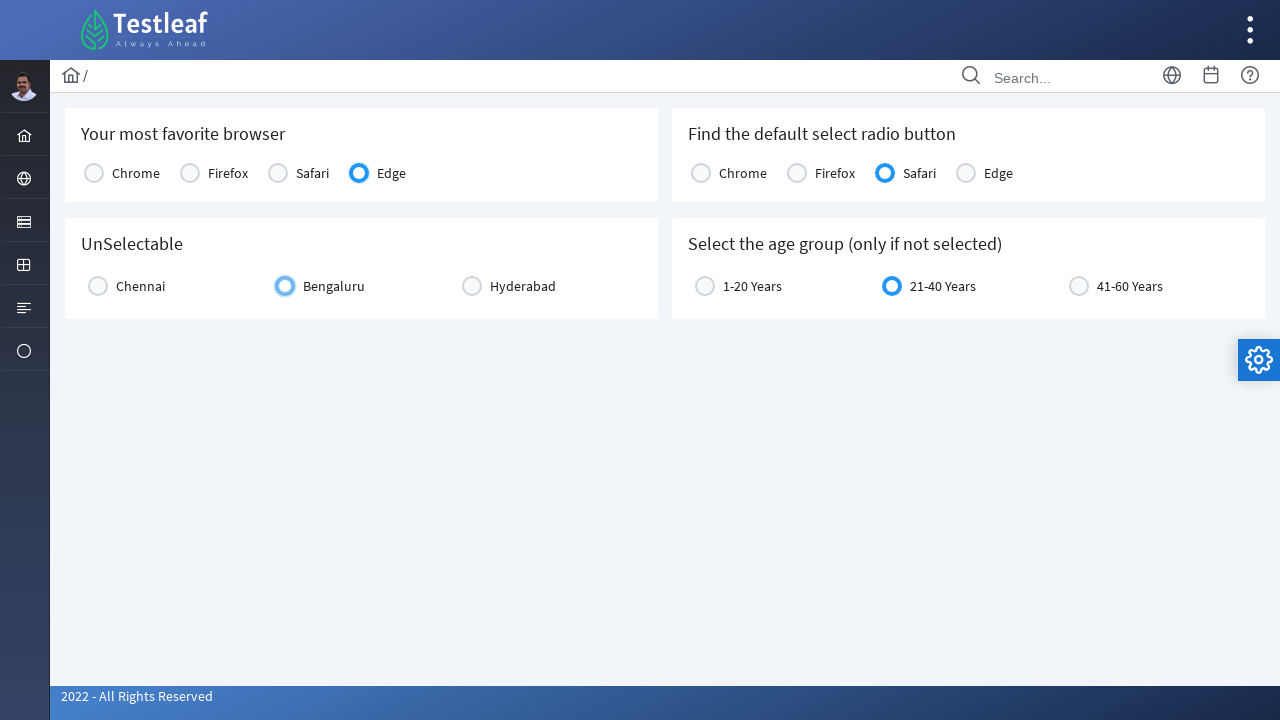

Retrieved text content of Chennai unselected option
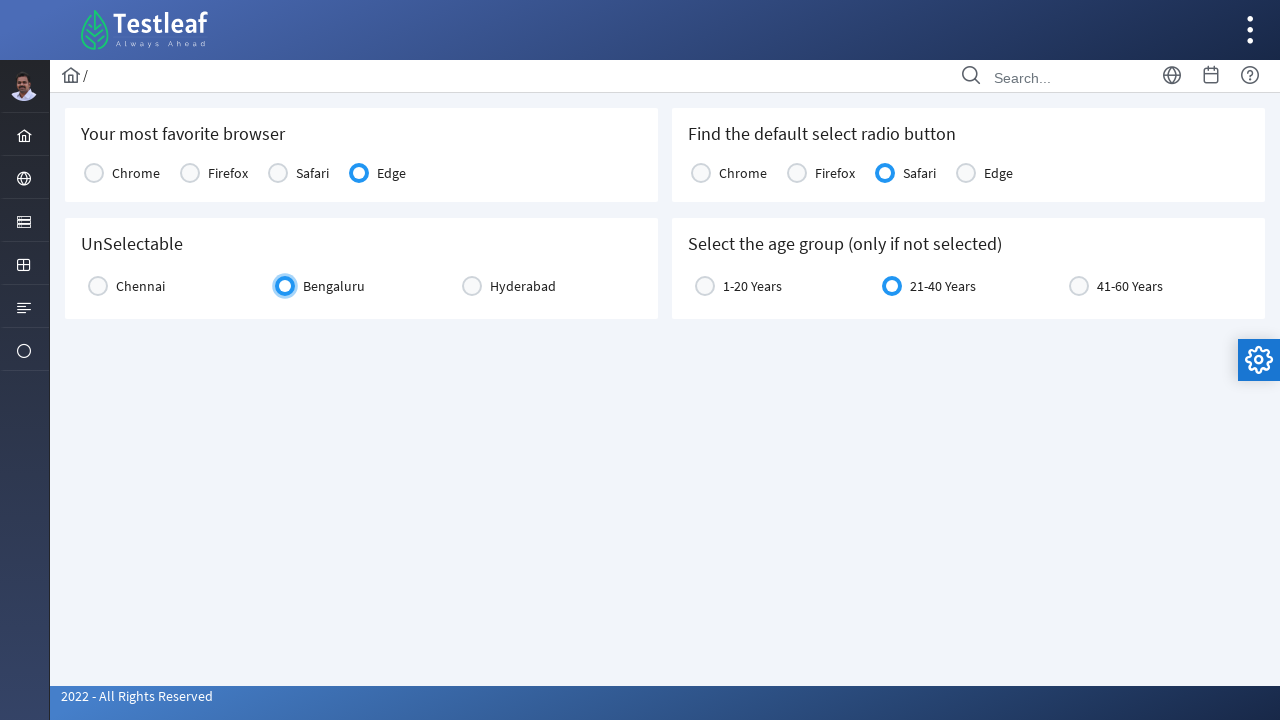

Retrieved text content of Hyderabad unselected option
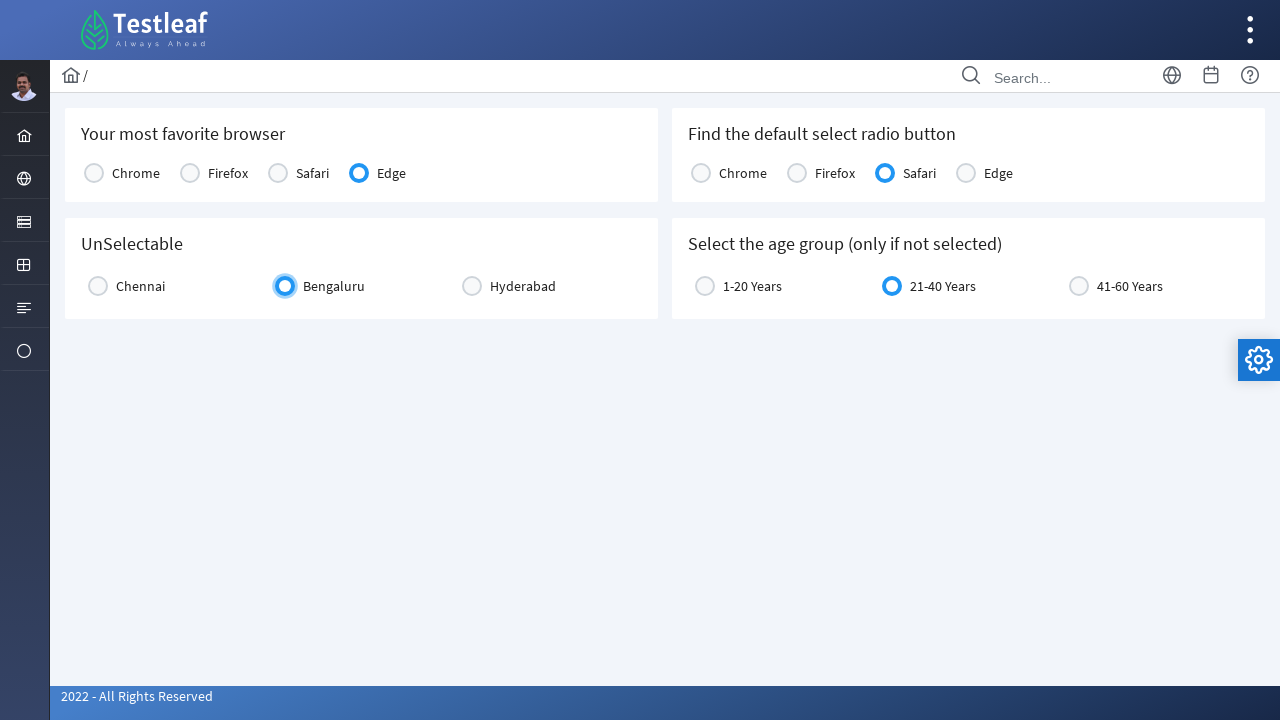

Located default selected radio button in third section
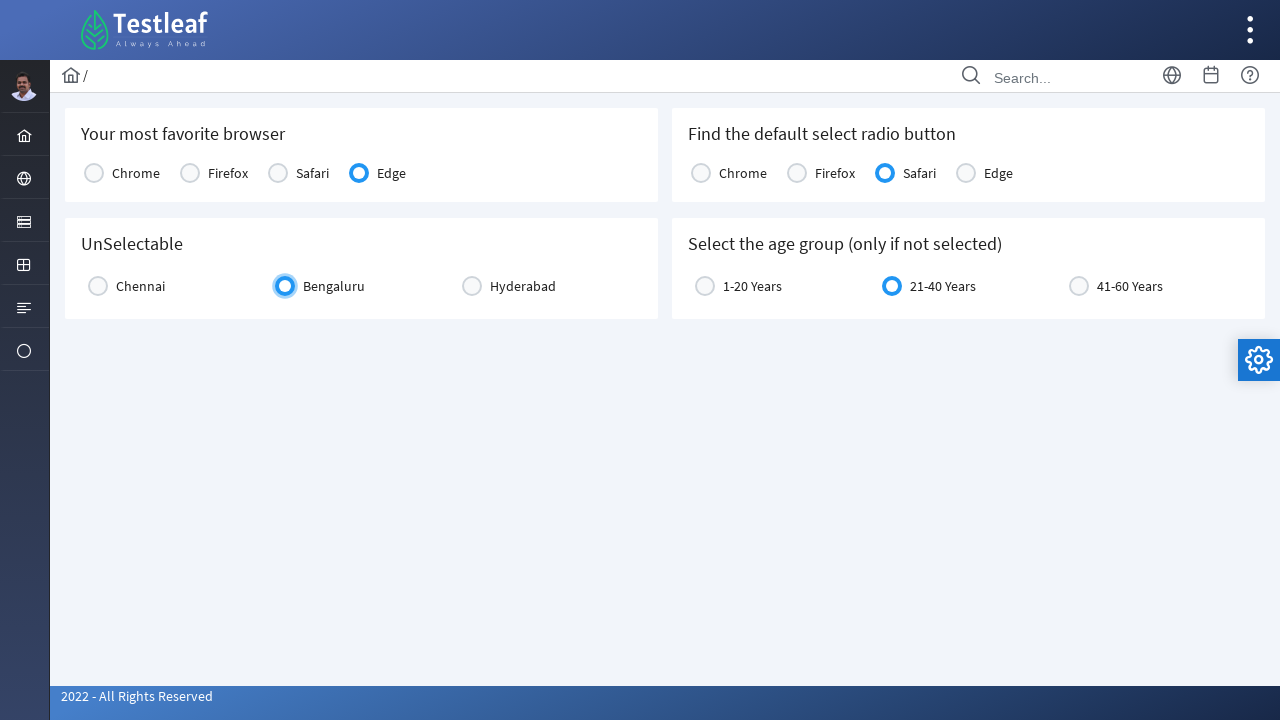

Retrieved text content of default selected radio button
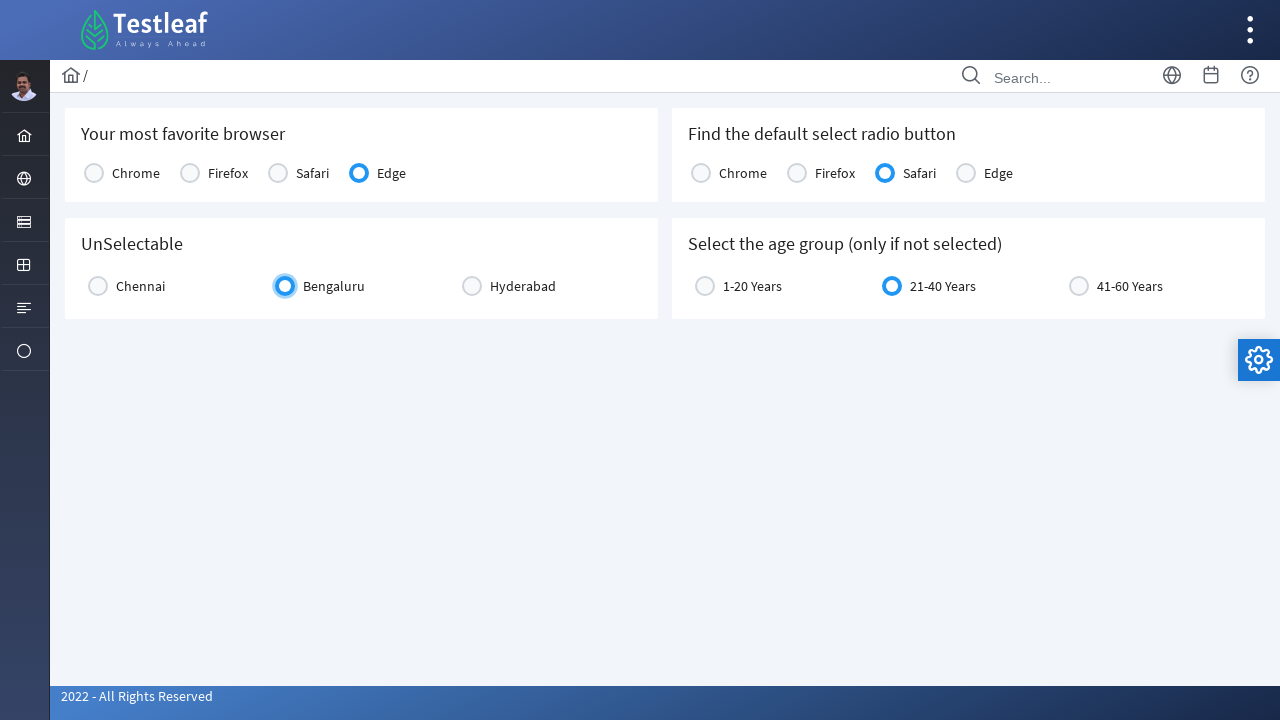

Verified that default selected radio button is enabled
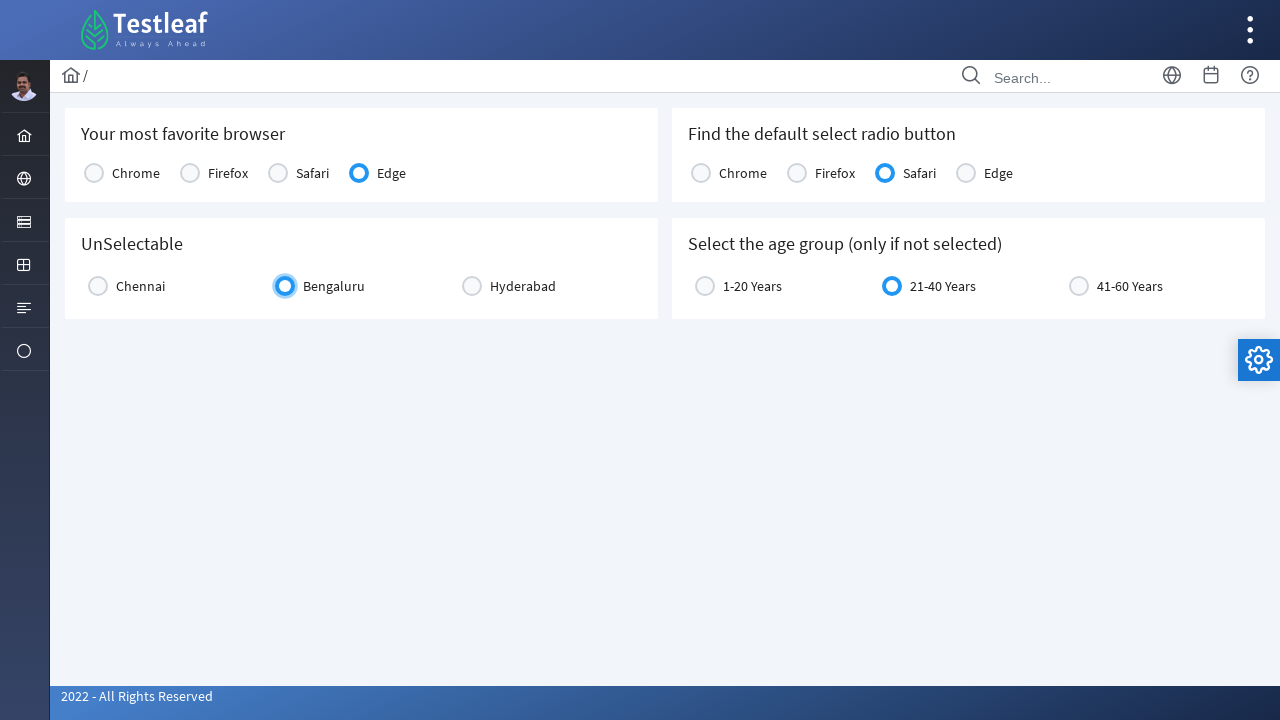

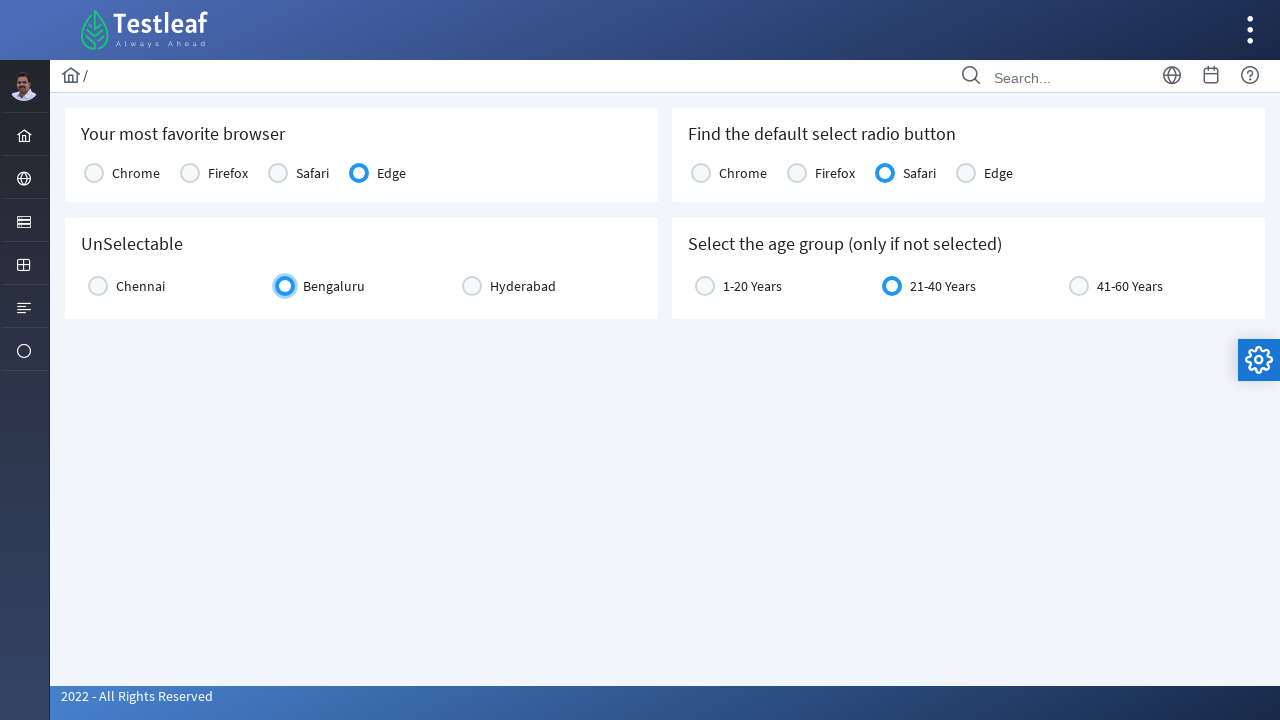